Tests adding an element on the herokuapp demo page by clicking the Add Element button and verifying the new button appears

Starting URL: https://the-internet.herokuapp.com/

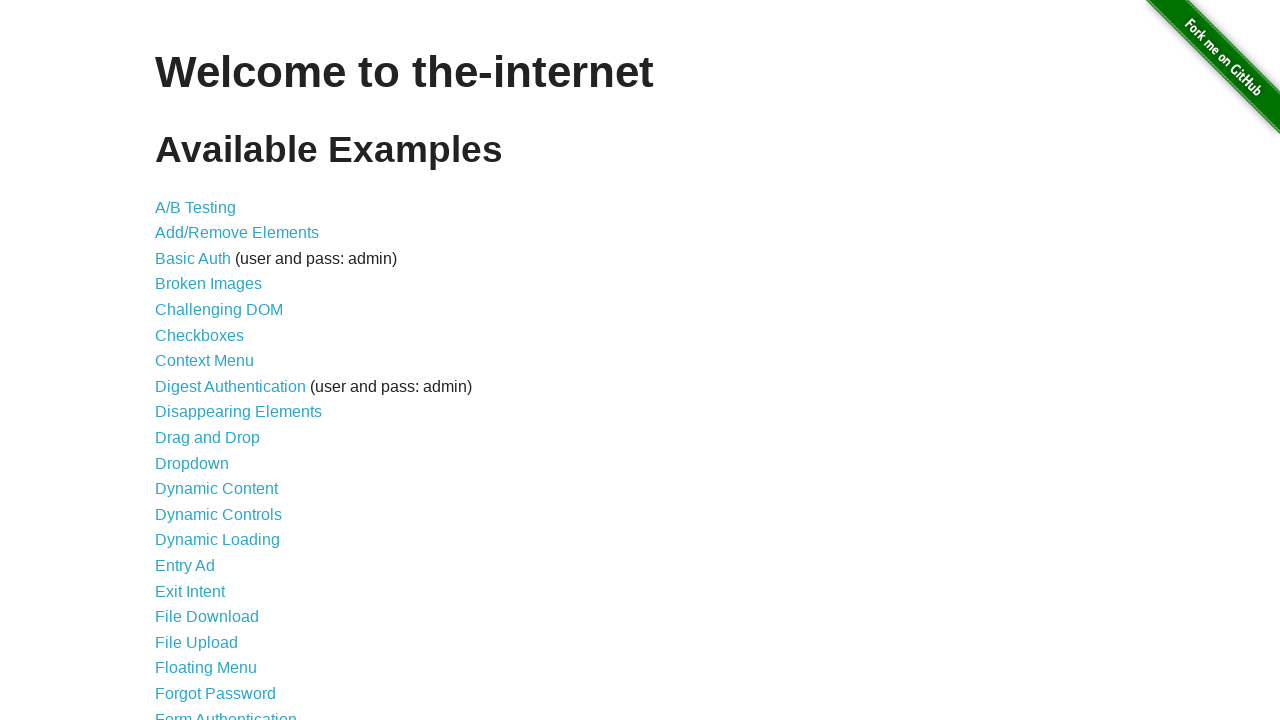

Clicked on Add/Remove Elements link at (237, 233) on xpath=//a[@href='/add_remove_elements/']
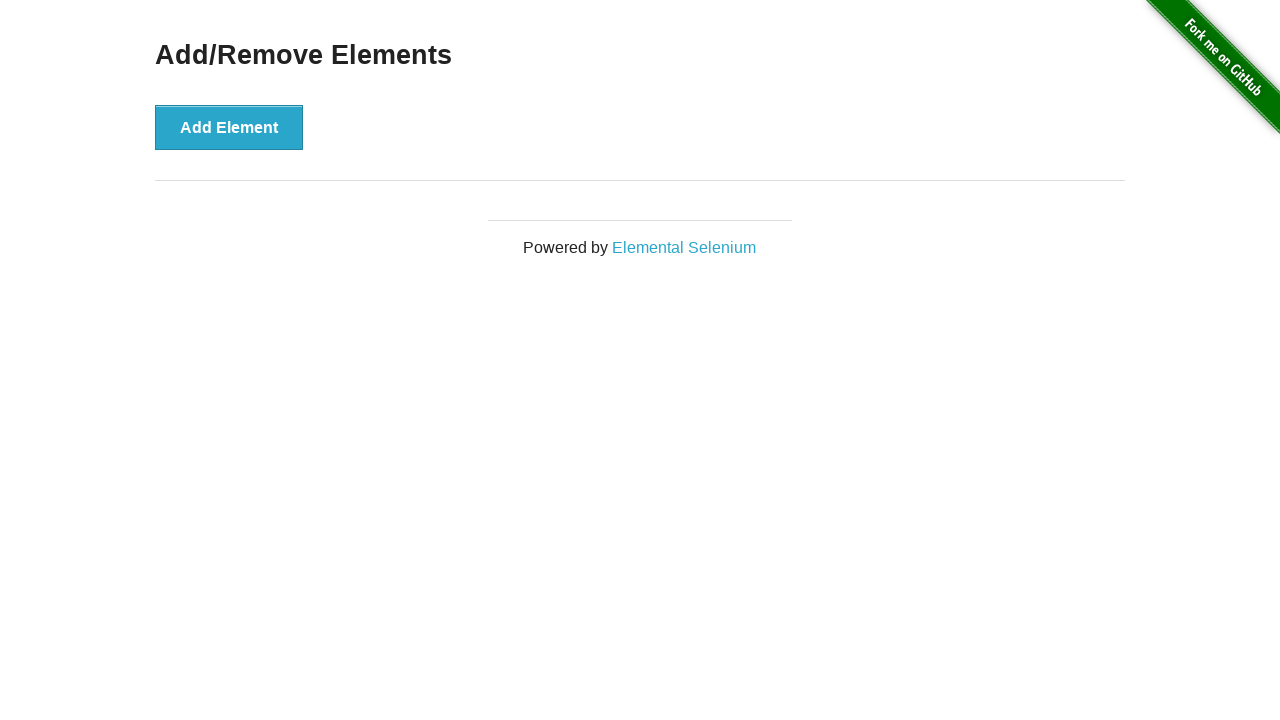

Clicked Add Element button at (229, 127) on xpath=//button[@onclick='addElement()']
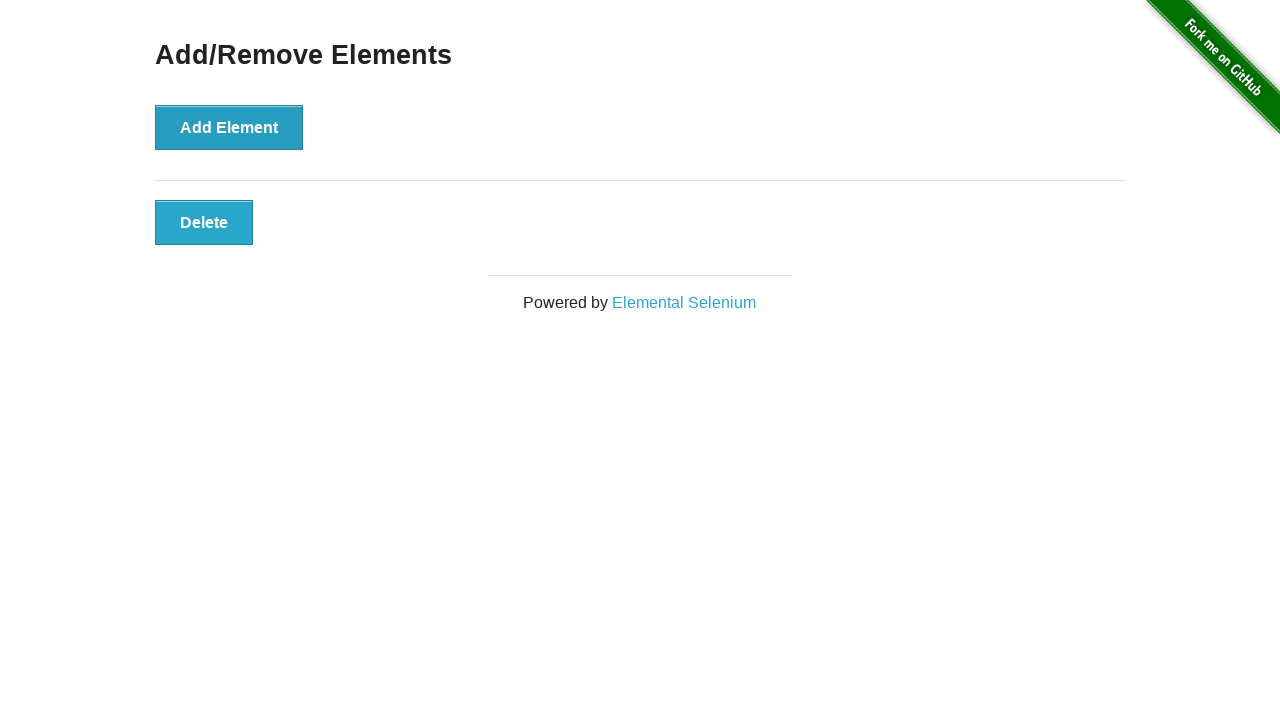

Verified the newly added button is displayed
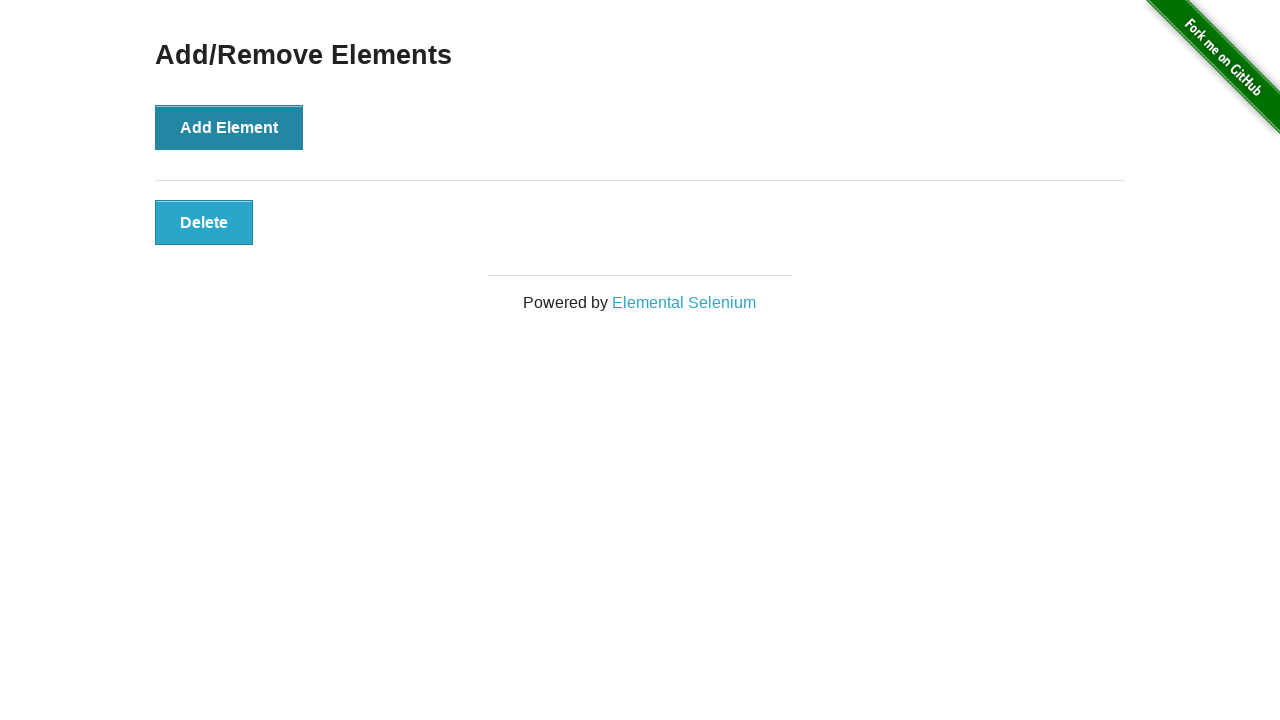

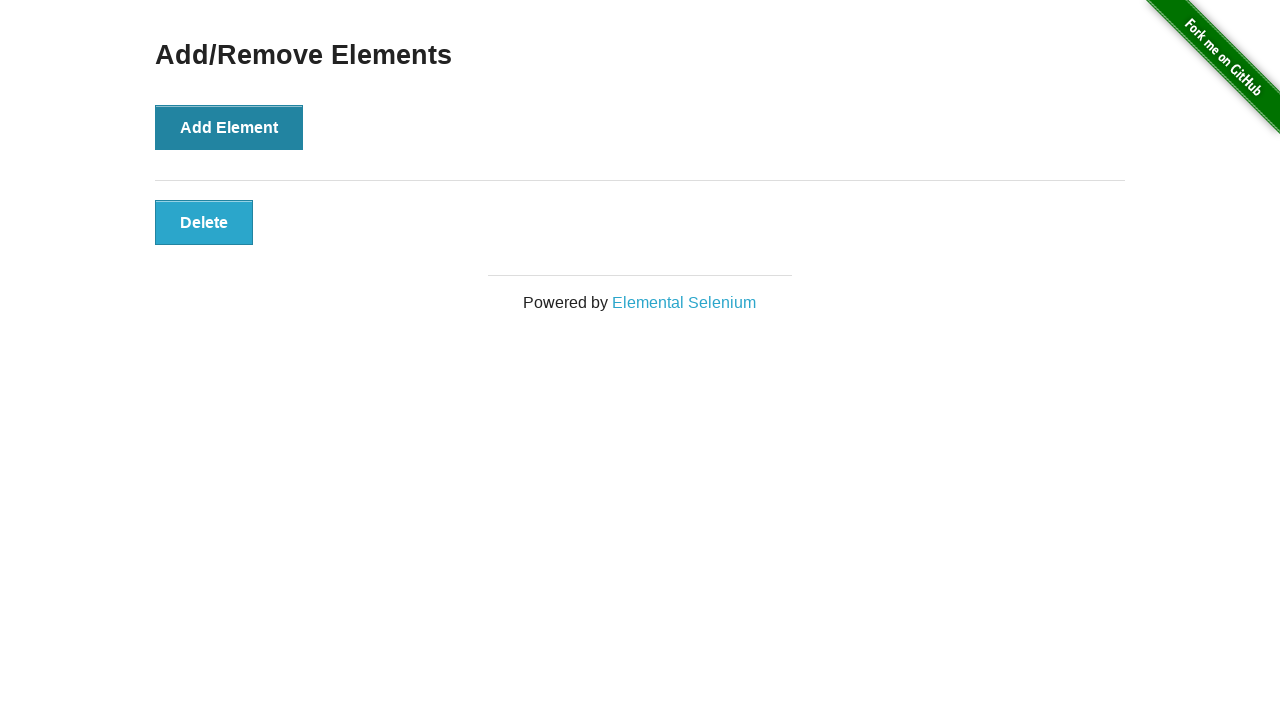